Tests that the YouTube page title is exactly "YouTube" by navigating to the homepage and verifying the title.

Starting URL: https://www.youtube.com

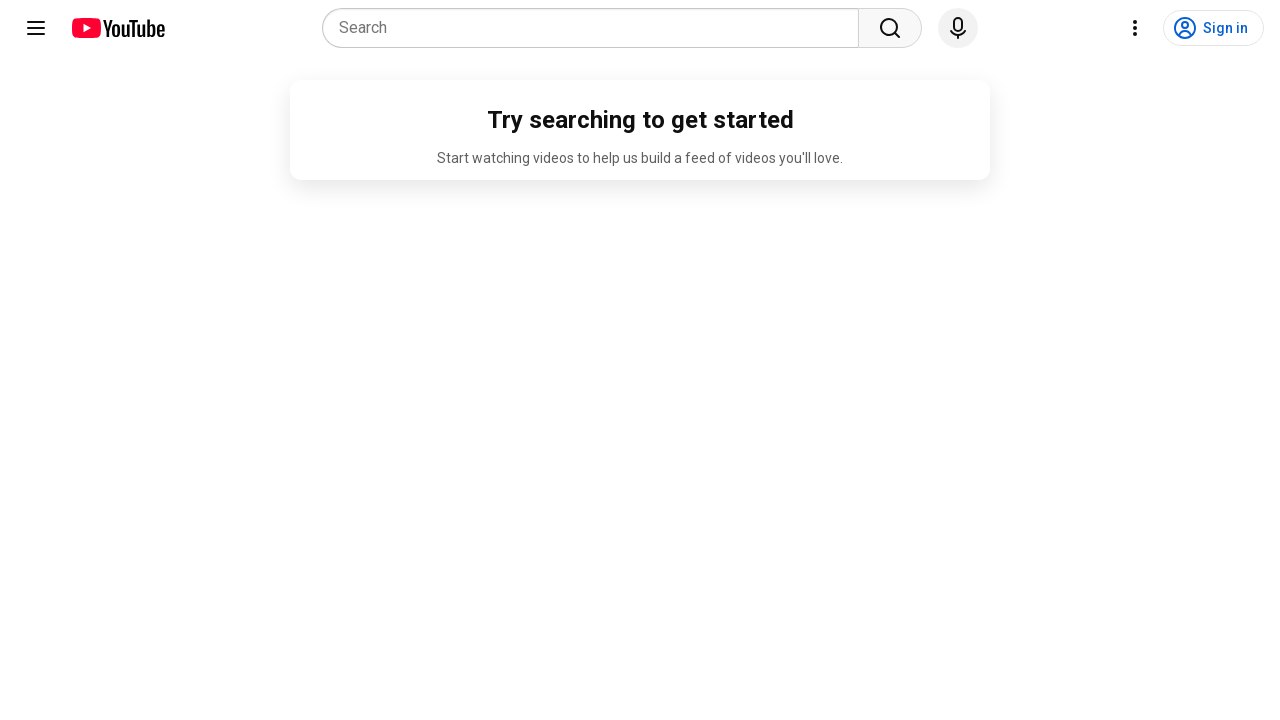

Navigated to YouTube homepage
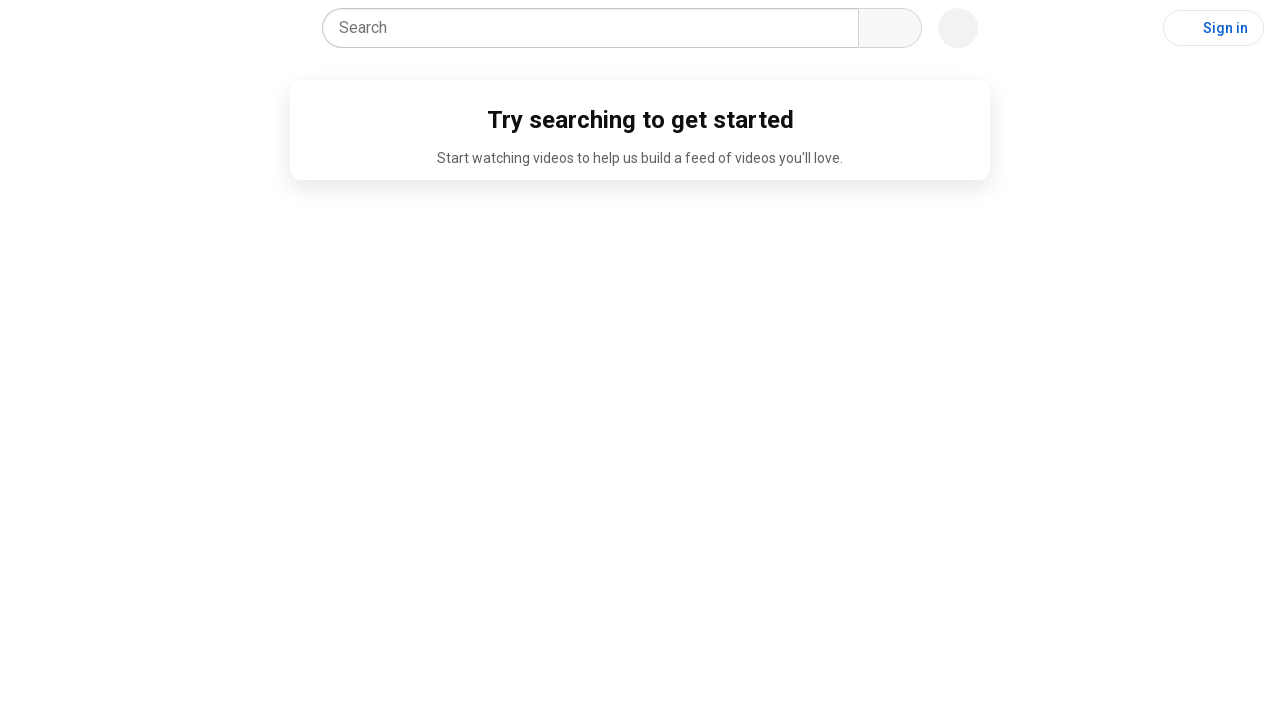

Verified page title is exactly 'YouTube'
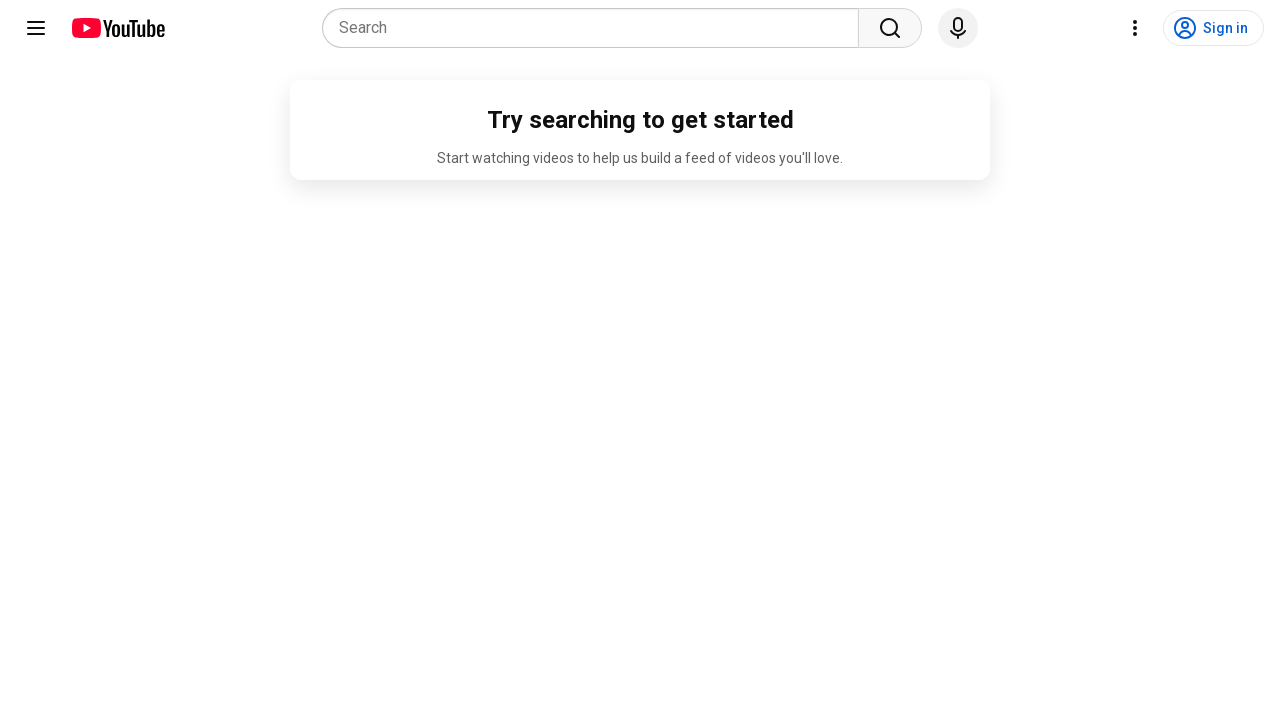

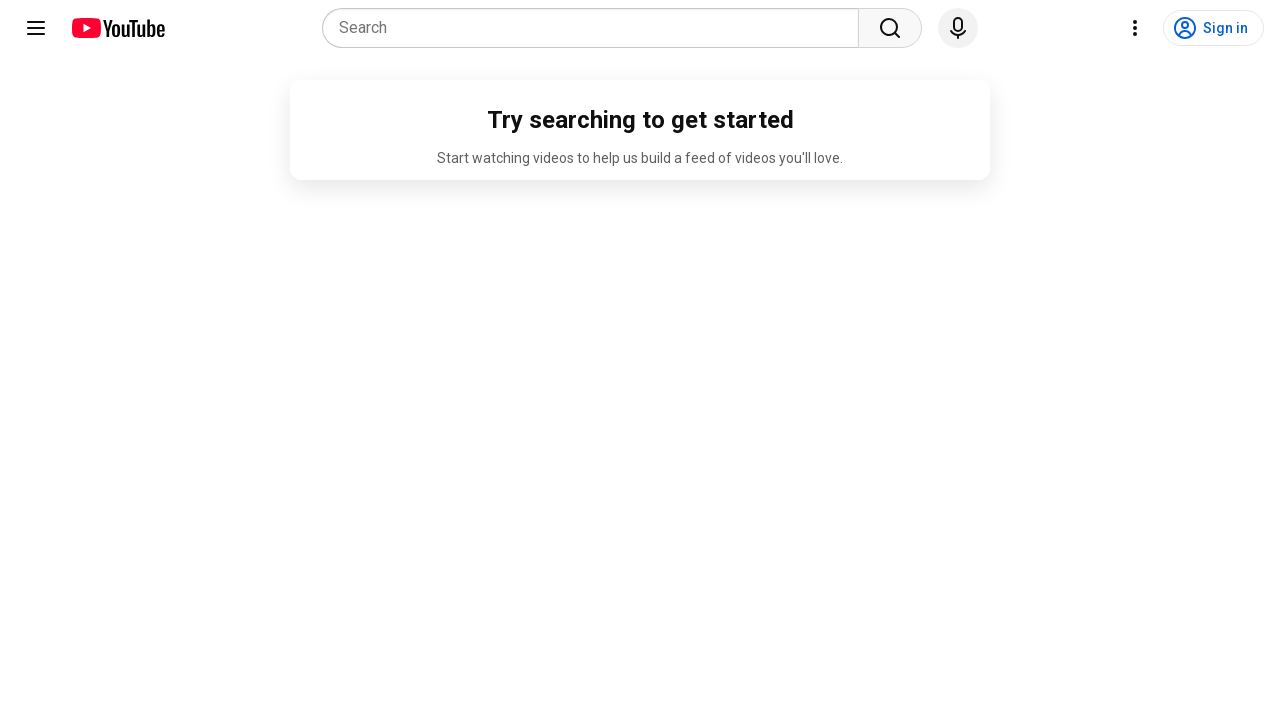